Navigates to a practice automation page and scrolls to the bottom of the page

Starting URL: https://rahulshettyacademy.com/AutomationPractice/

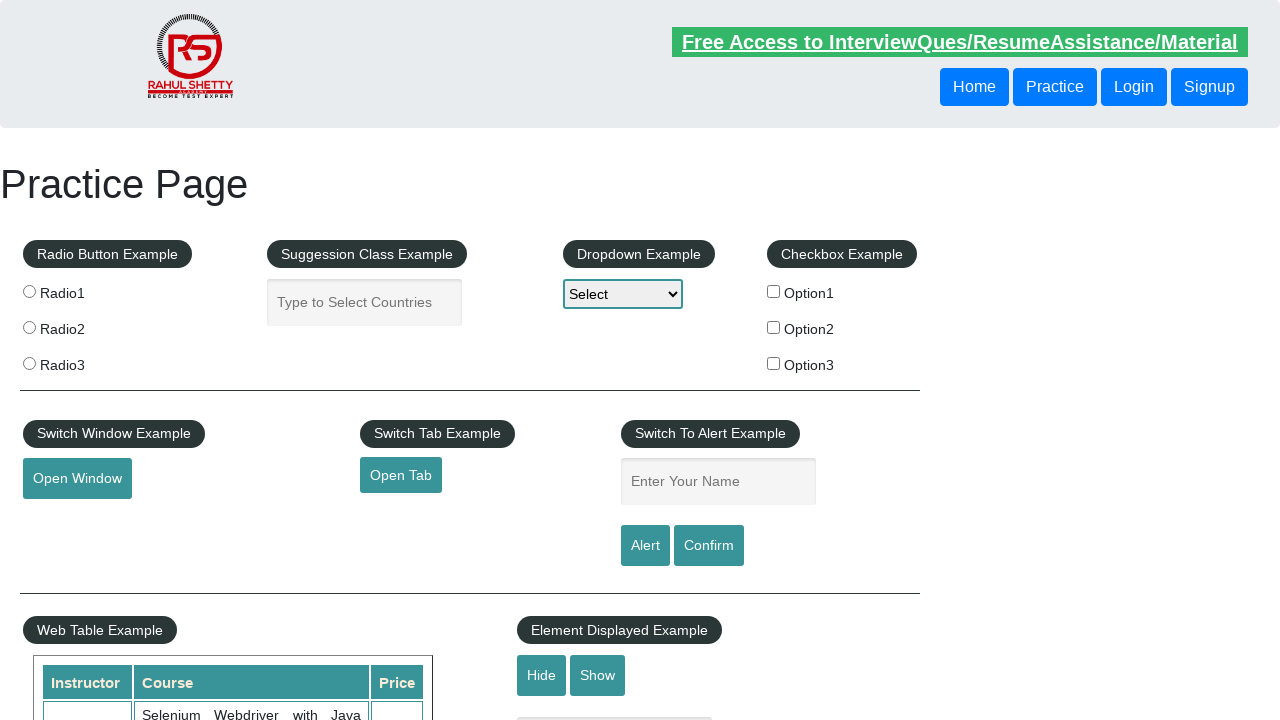

Navigated to practice automation page
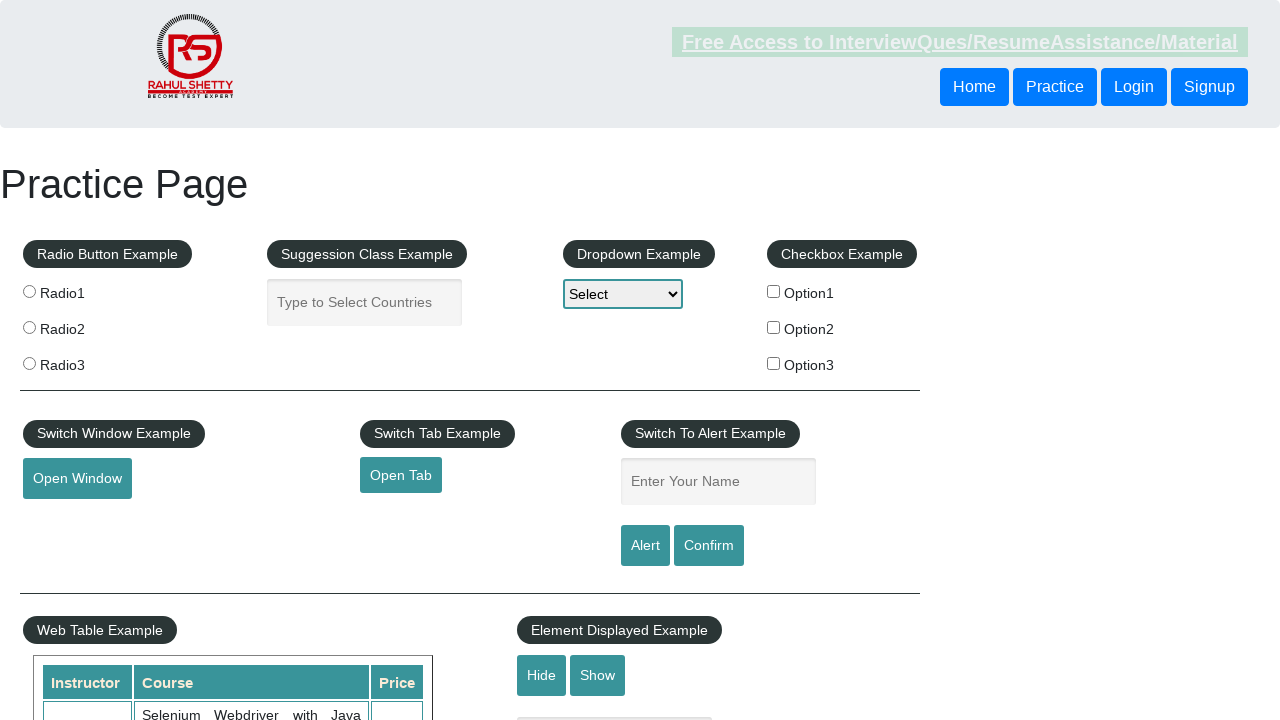

Scrolled to the bottom of the page
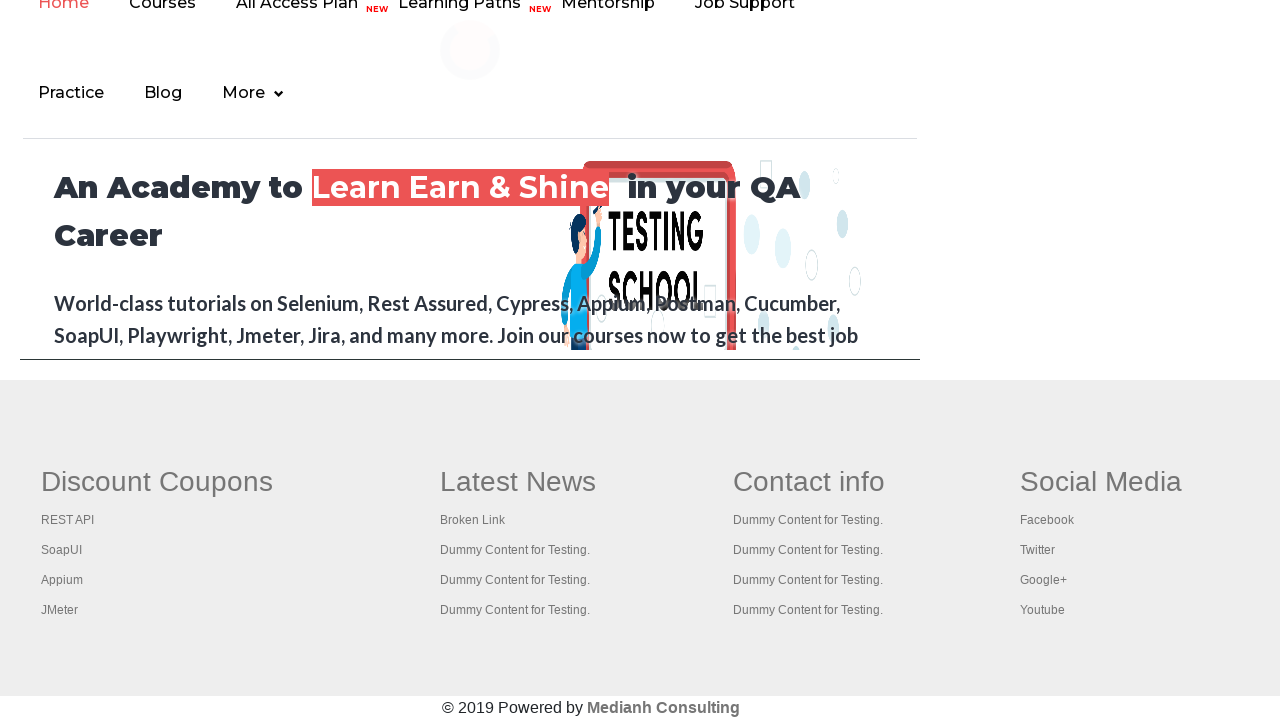

Waited 1 second for lazy-loaded content to load
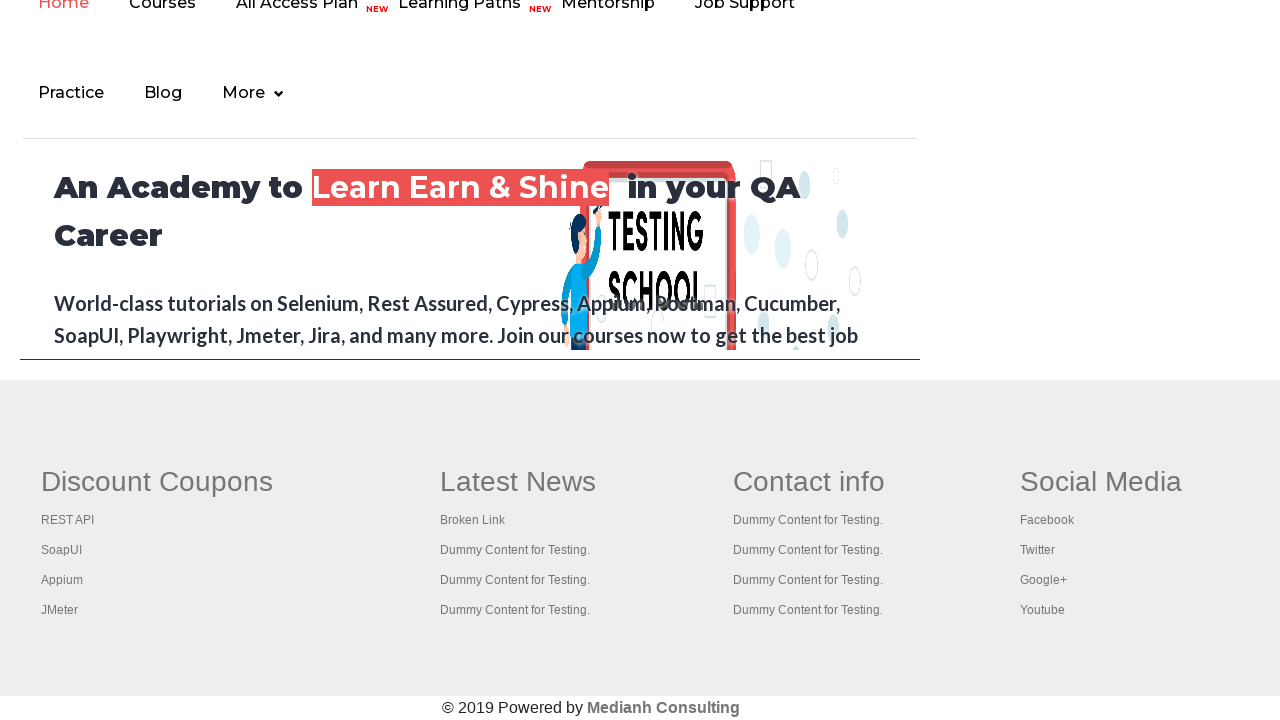

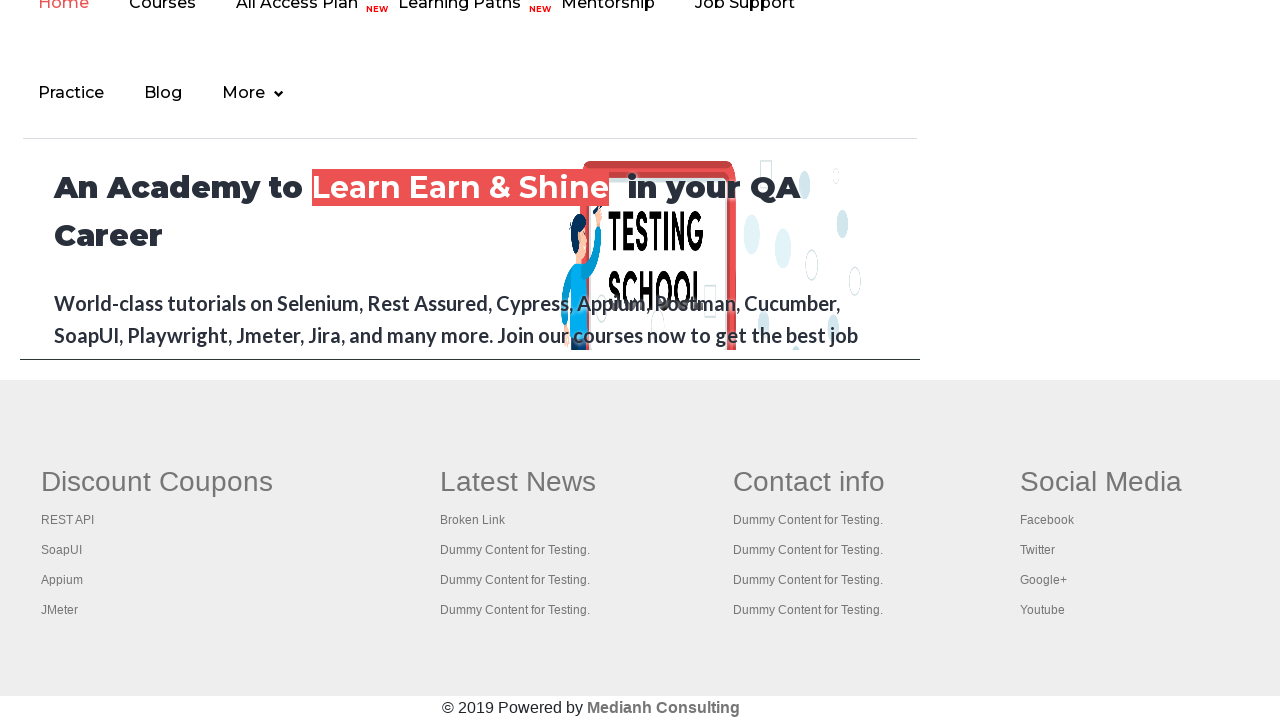